Tests dismissing an entry ad modal popup by clicking the close button

Starting URL: https://the-internet.herokuapp.com/

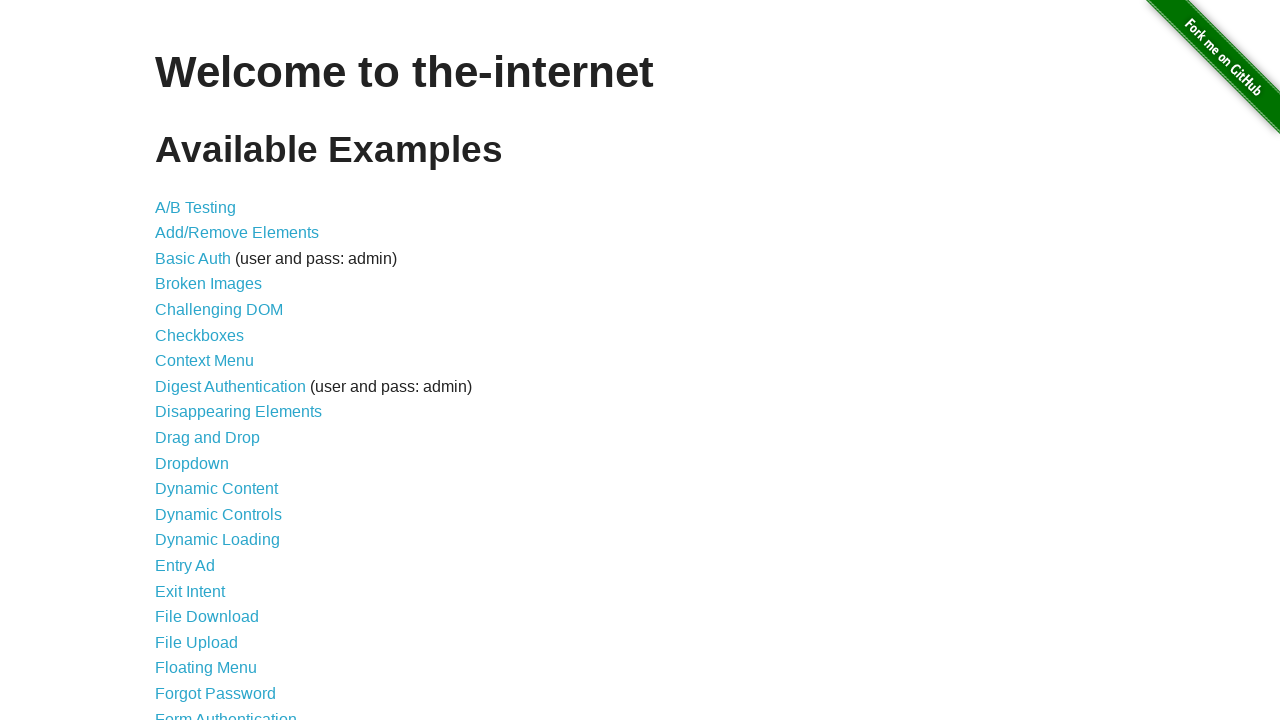

Clicked link to navigate to entry ad page at (185, 566) on a[href='/entry_ad']
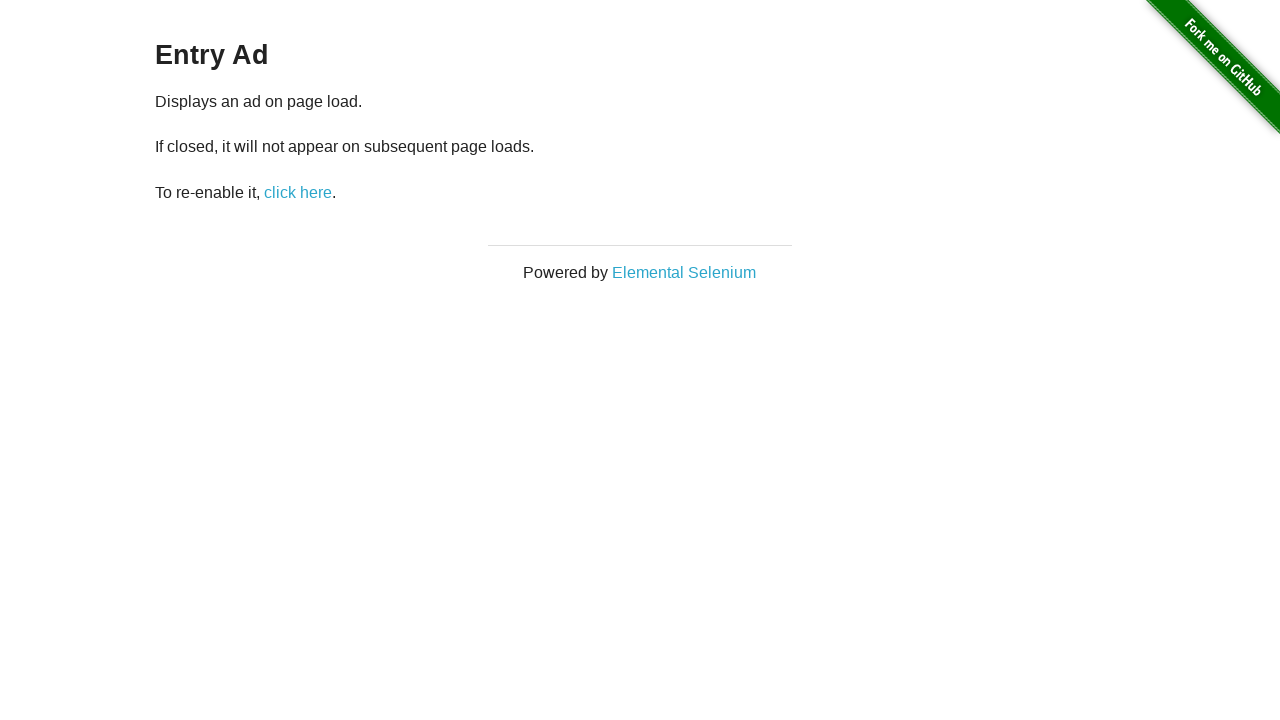

Entry ad modal appeared
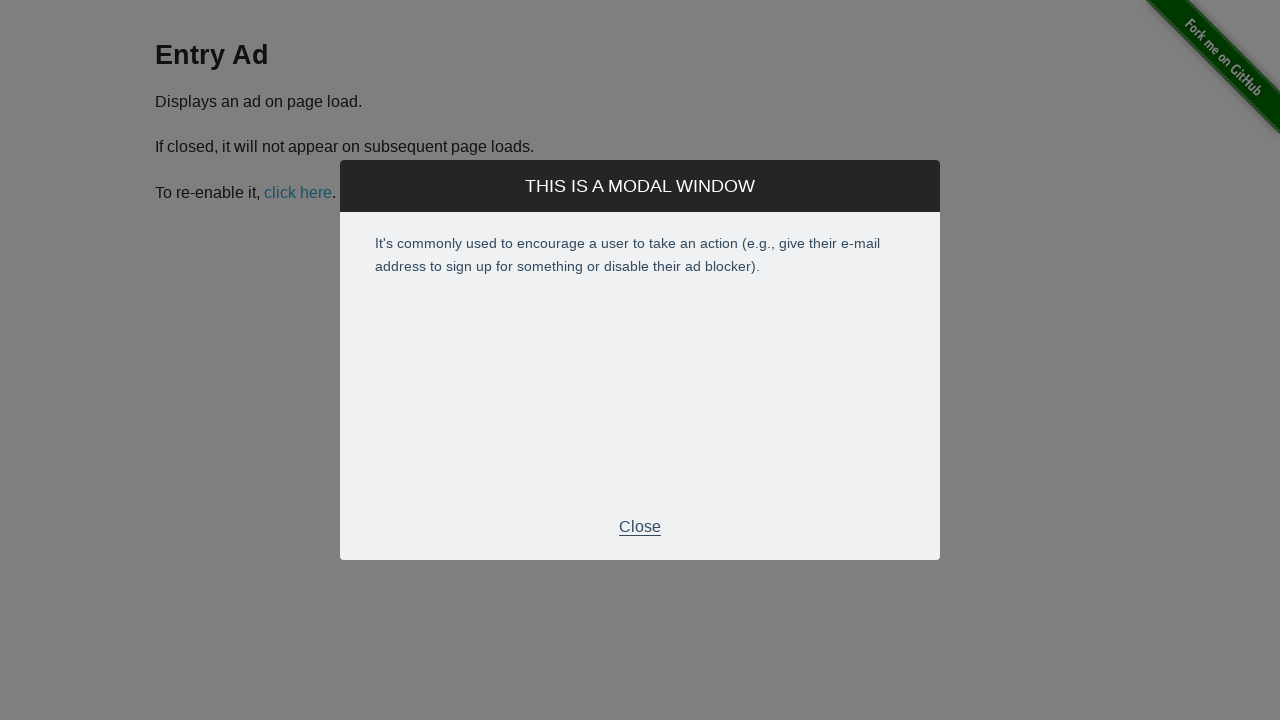

Clicked close button to dismiss entry ad modal at (640, 527) on div.modal-footer p
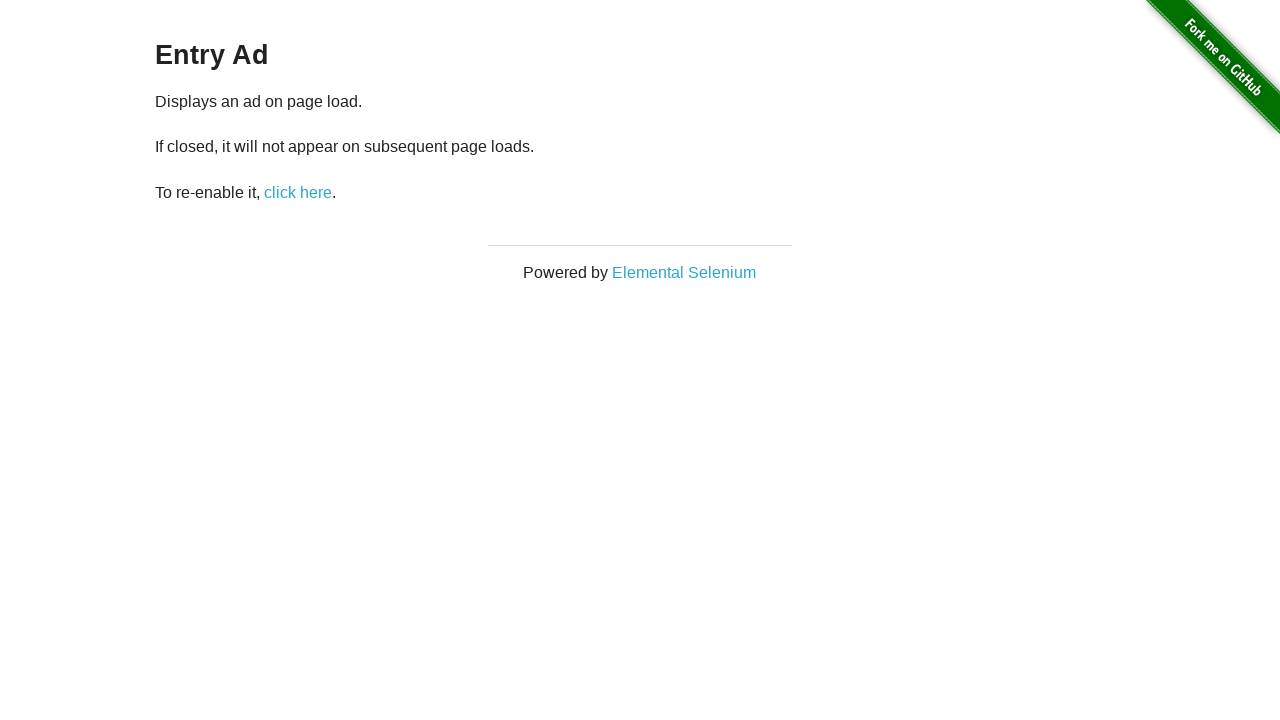

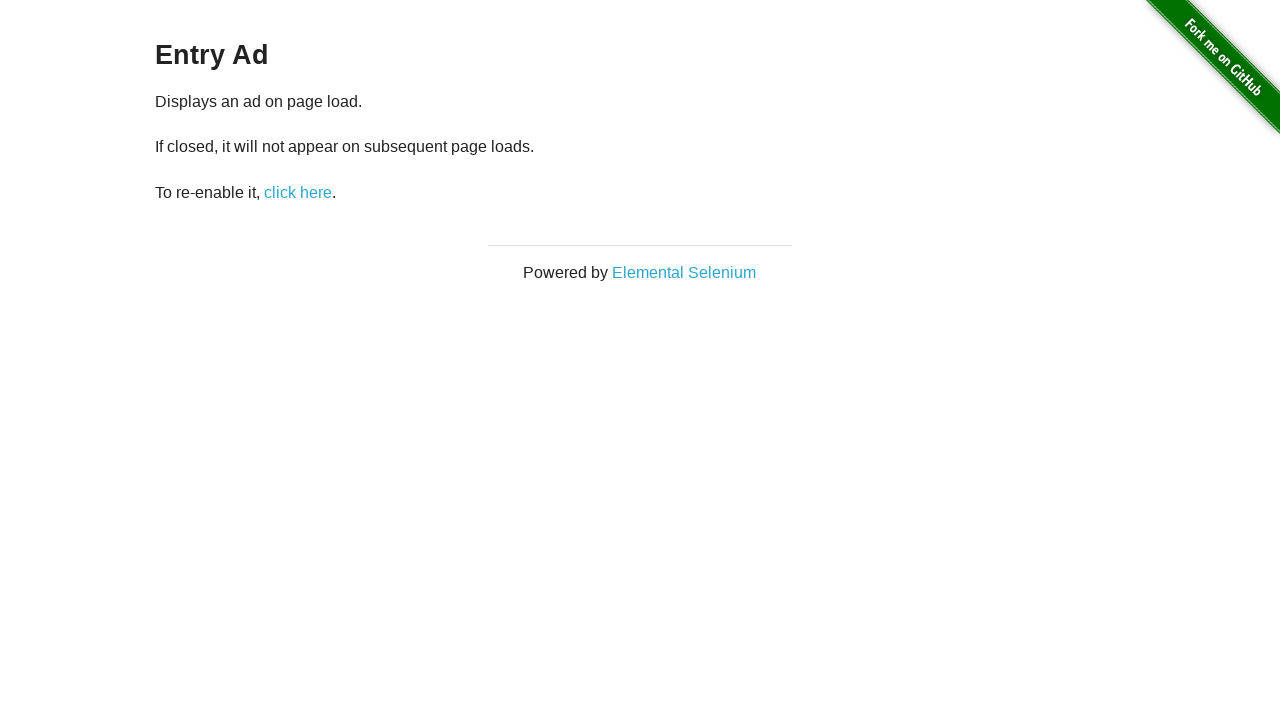